Changes the user type from default to student mode by clicking on the student button

Starting URL: https://catalogotextos.mineduc.cl/catalogo-textos/login/login?tipo=ee

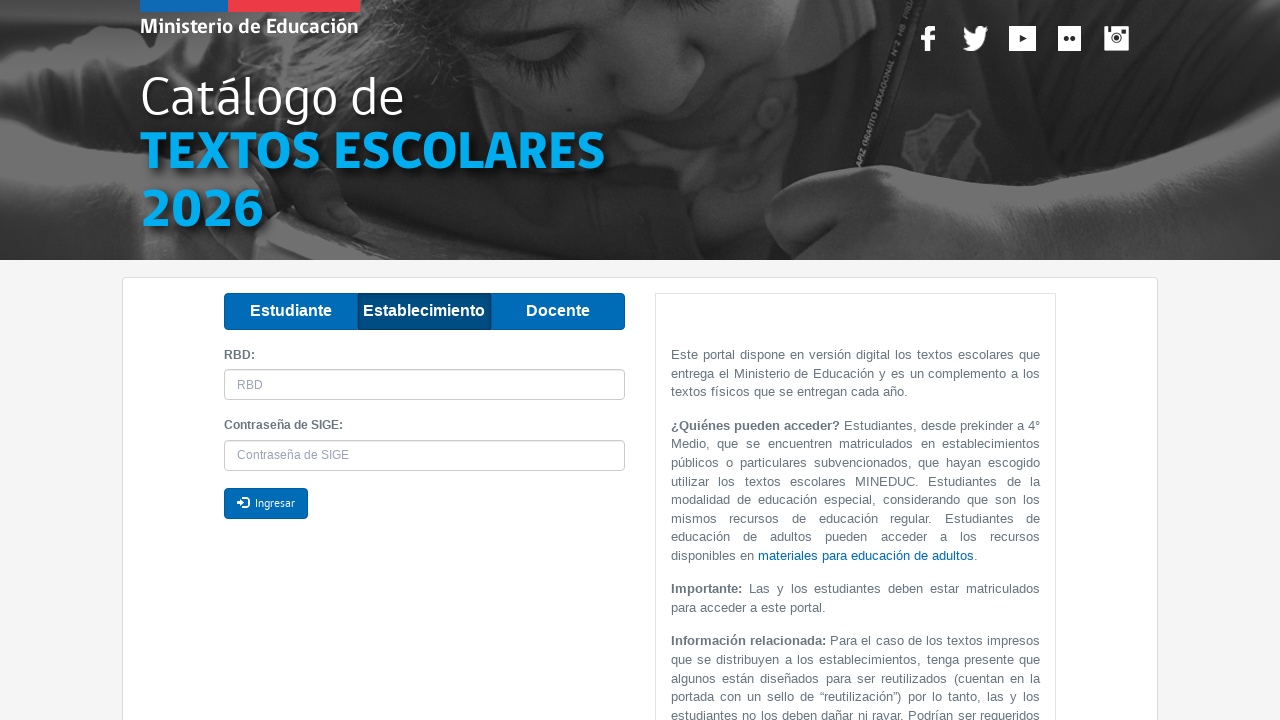

Waited for page to load
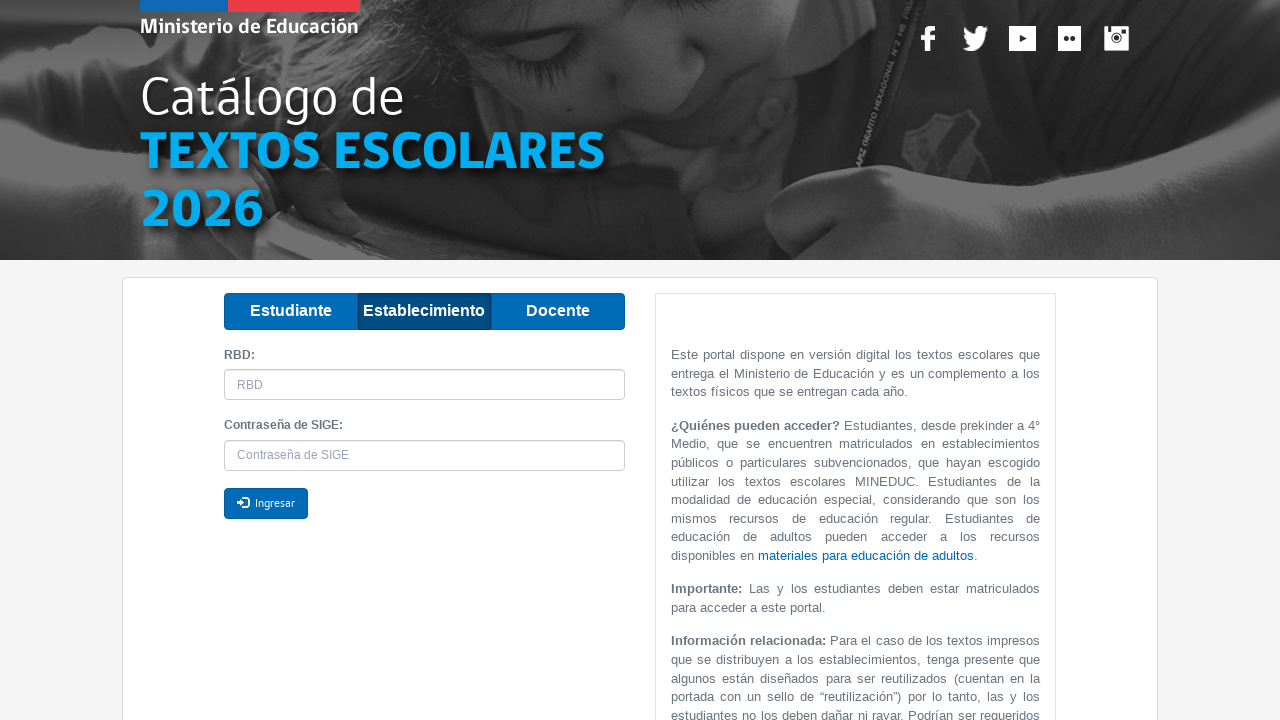

Clicked on Estudiante (Student) button to change user type at (291, 312) on a[data-tipo-usuario='alumno']
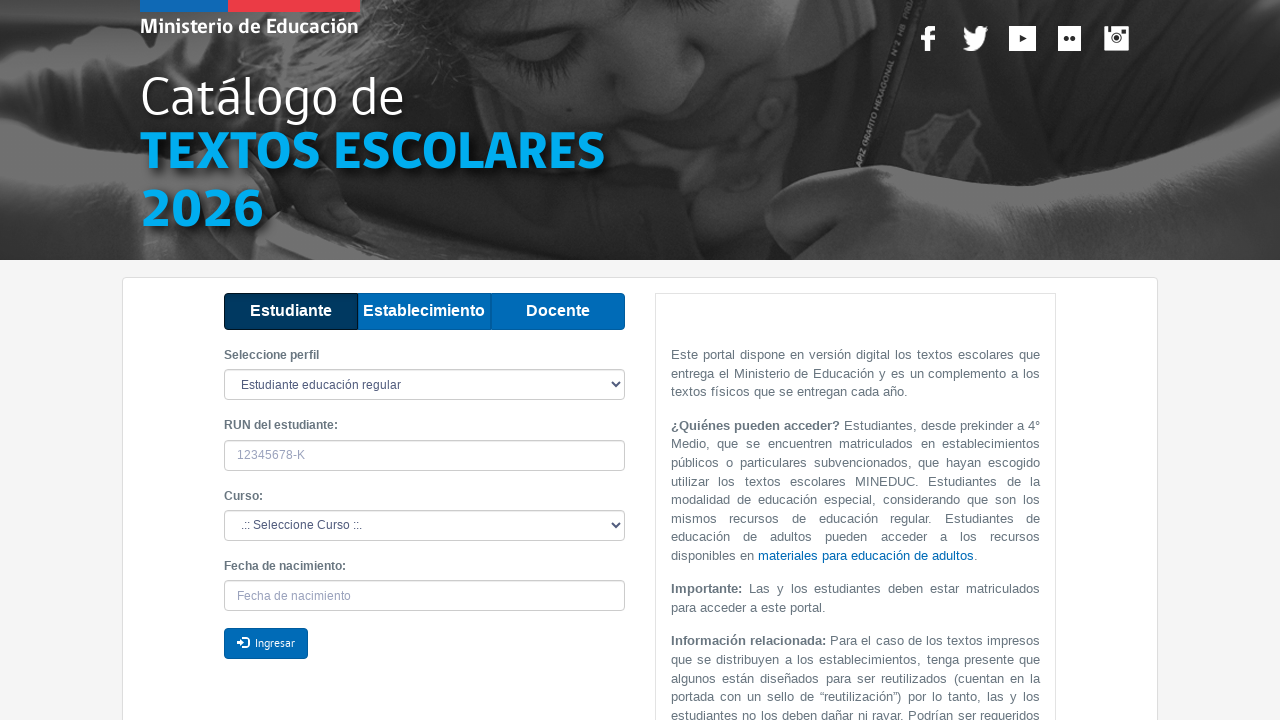

Waited for user type change to process
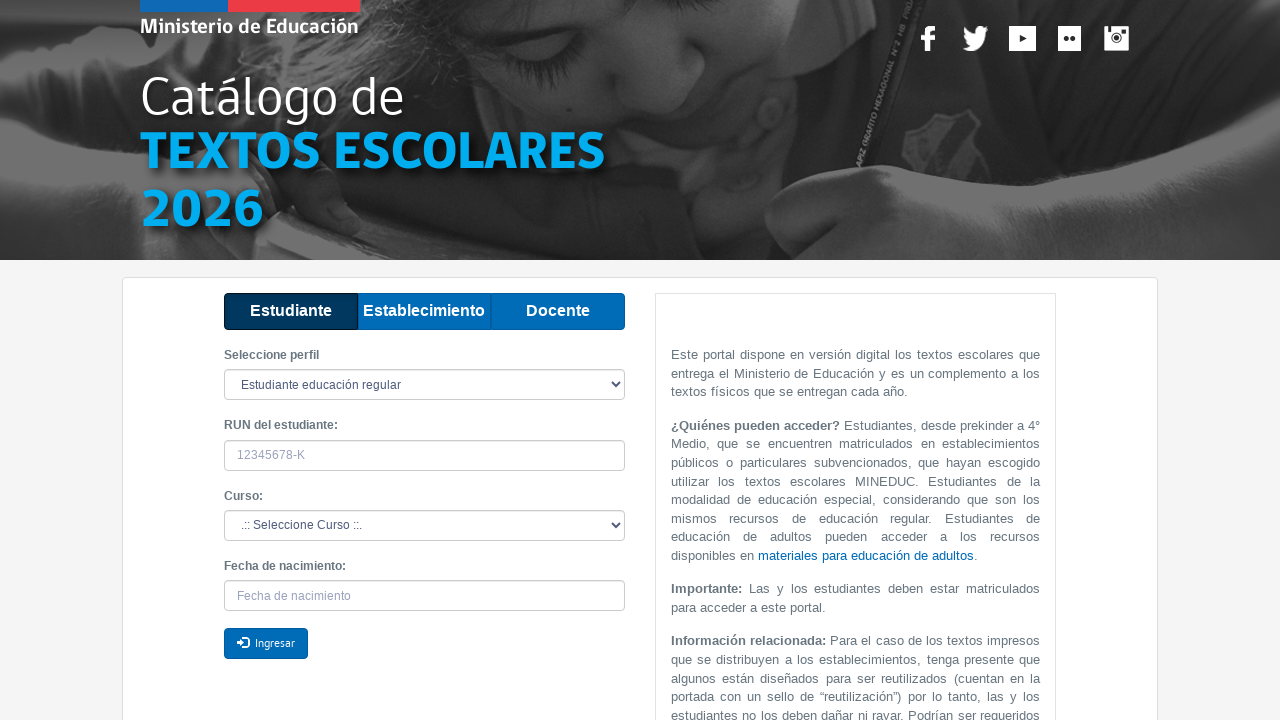

Scrolled down 500px to view the login form
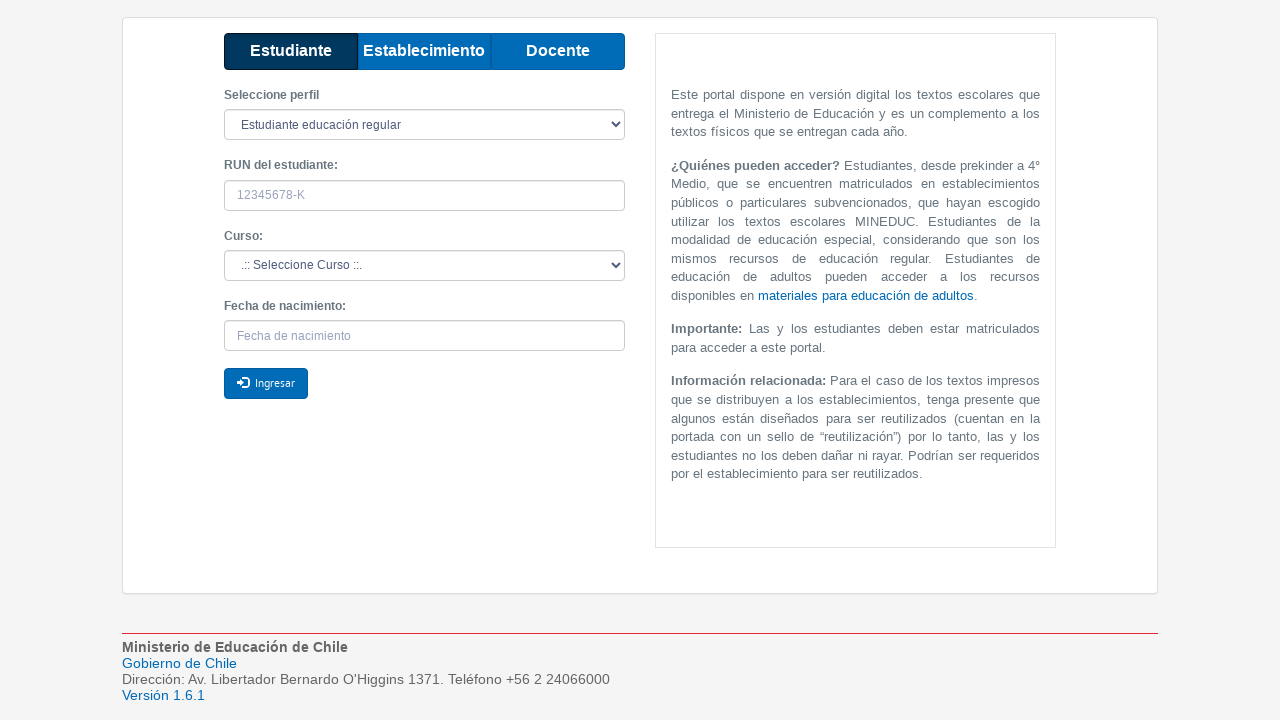

Waited for scroll and form rendering to complete
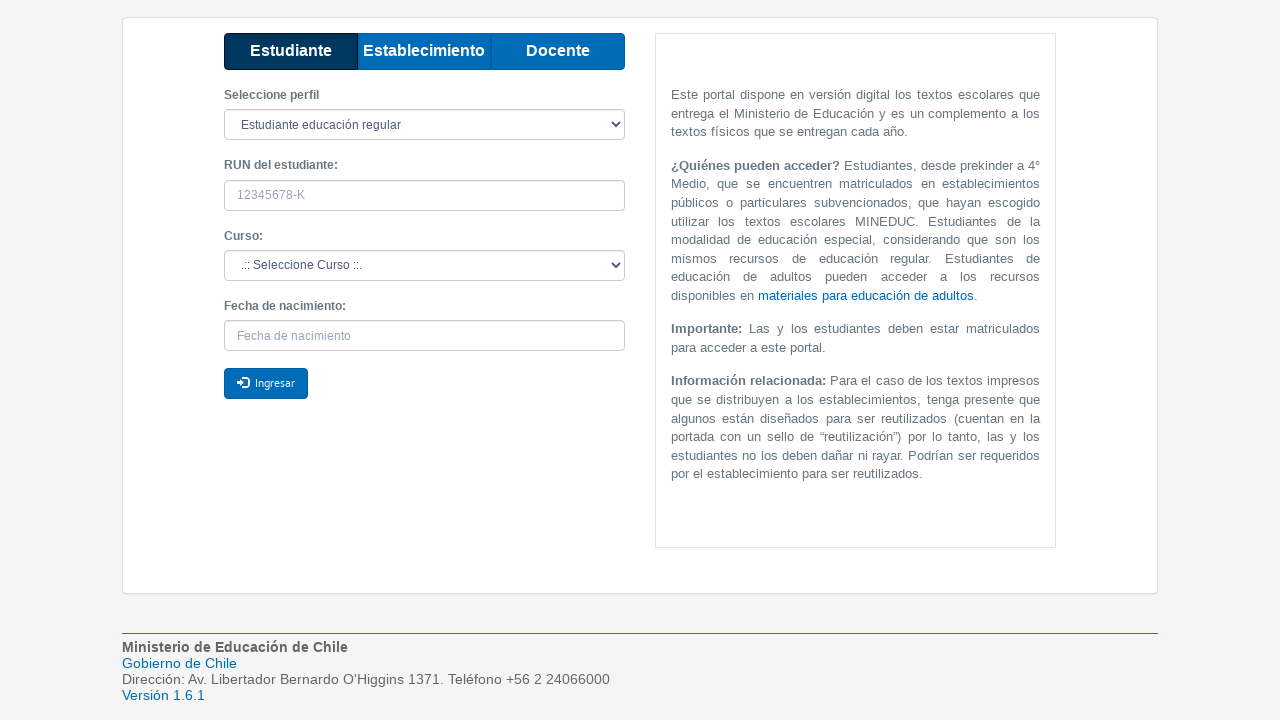

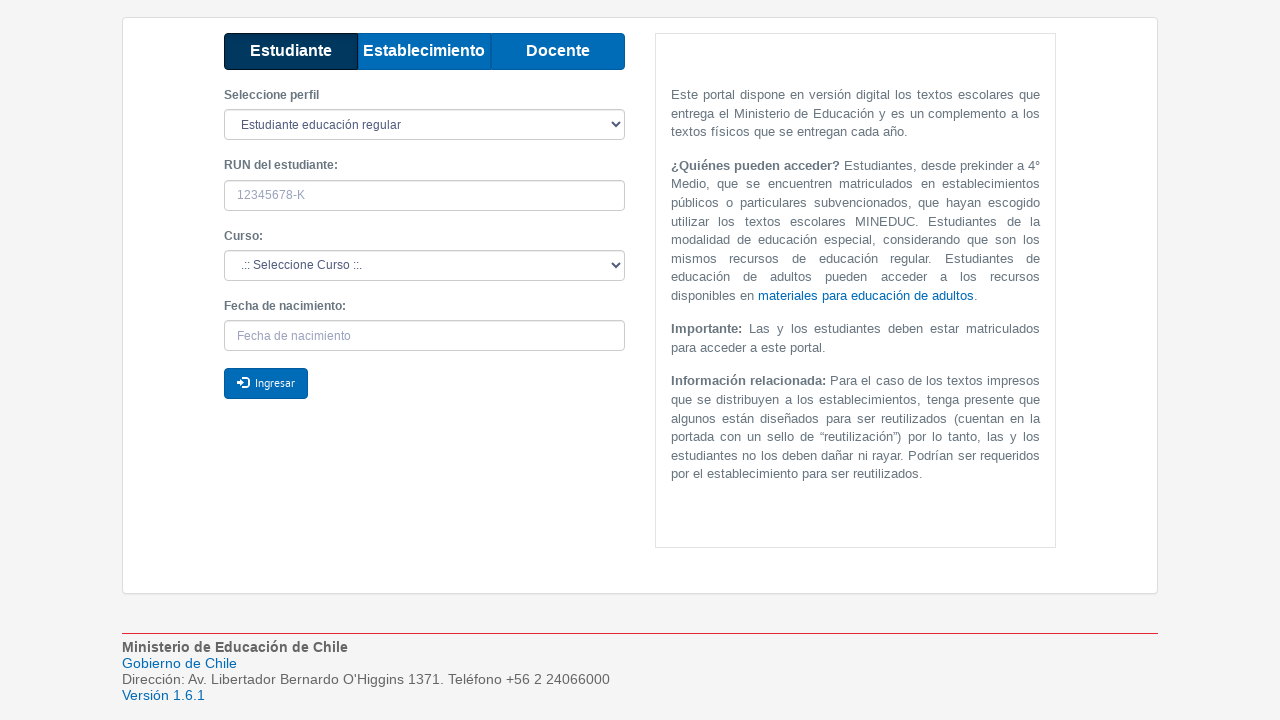